Navigates to a demo table page and iterates through all rows and columns of an employee information table to verify the data is displayed correctly

Starting URL: http://automationbykrishna.com/index.html

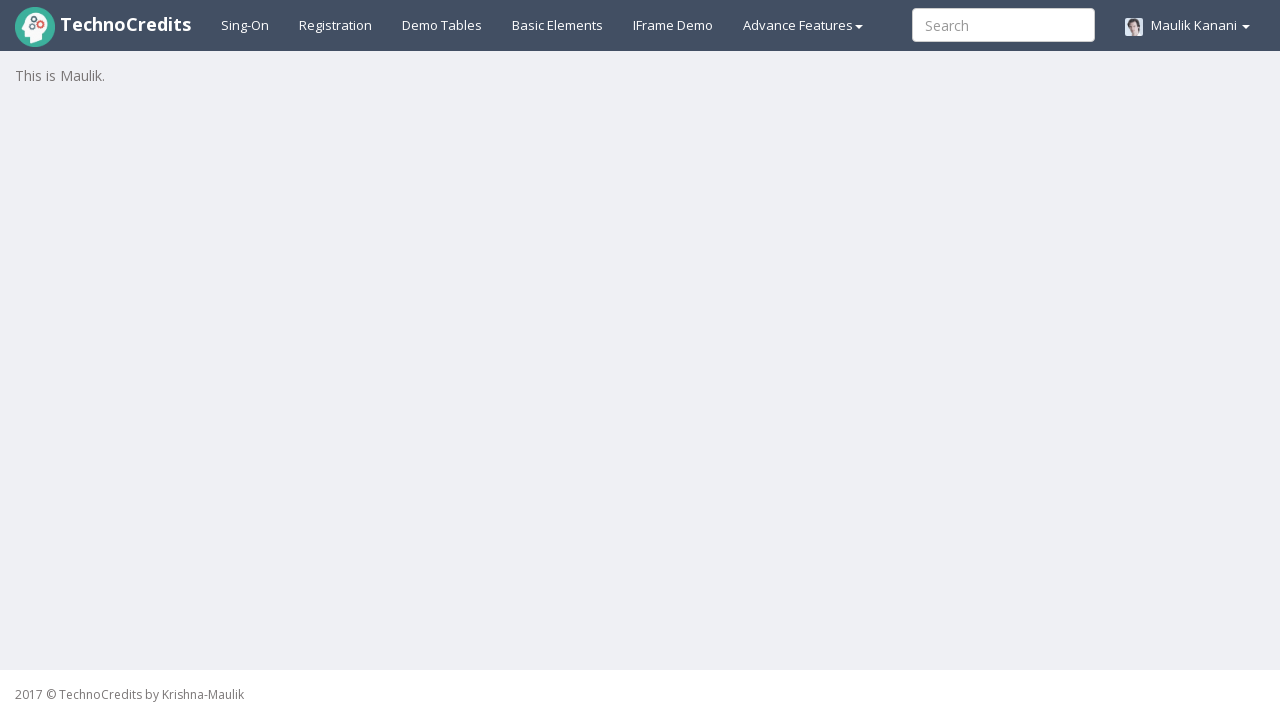

Clicked on Demo Table link to navigate to the table page at (442, 25) on a#demotable
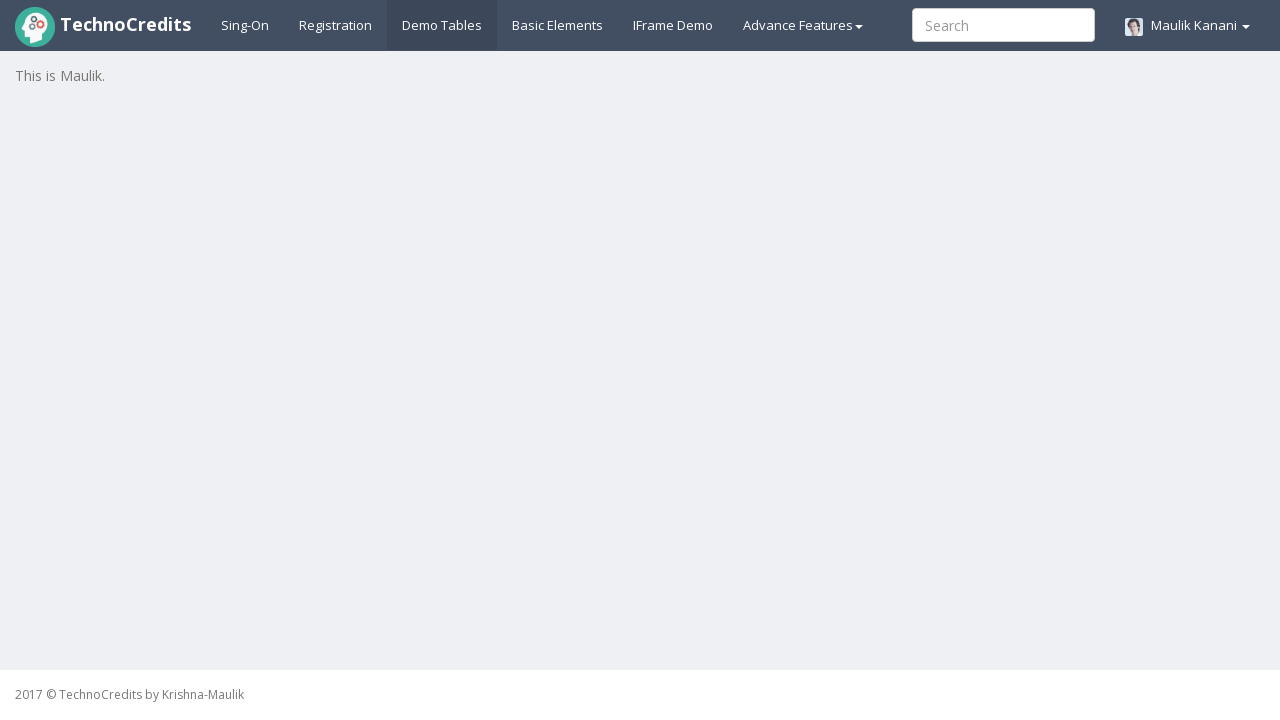

Table with id 'table1' became visible
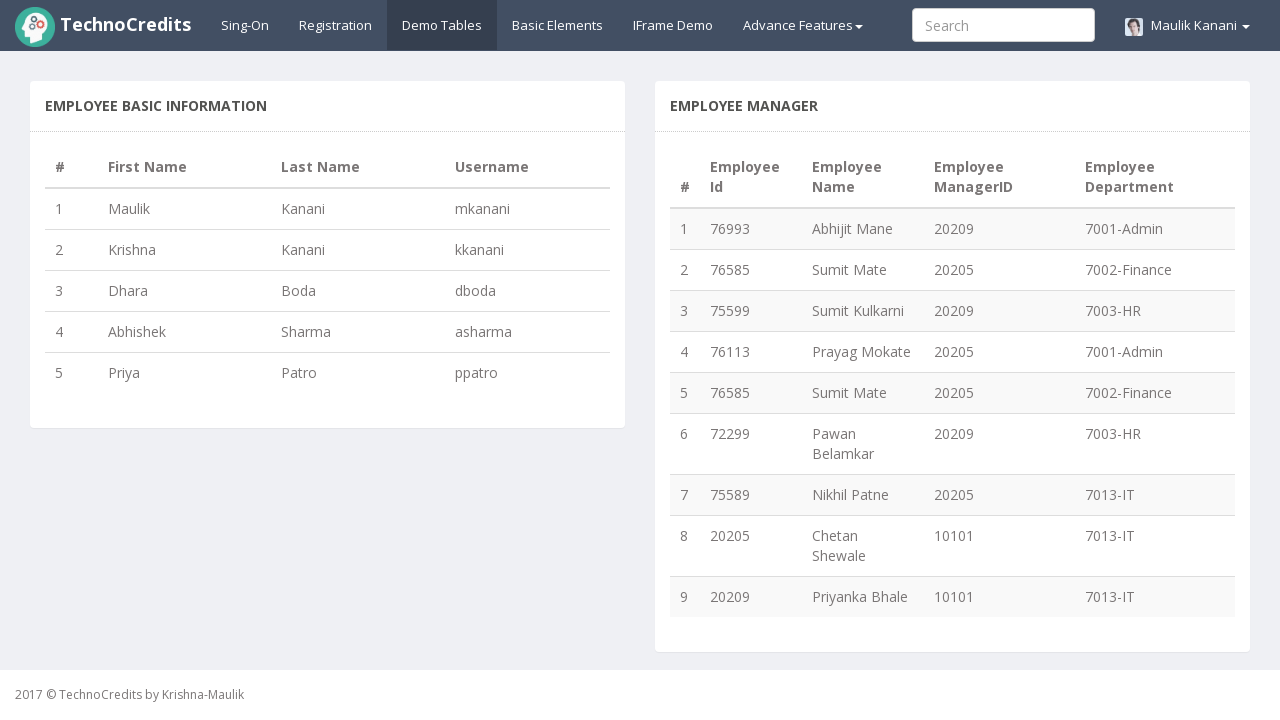

Retrieved all rows from table body - found 5 rows
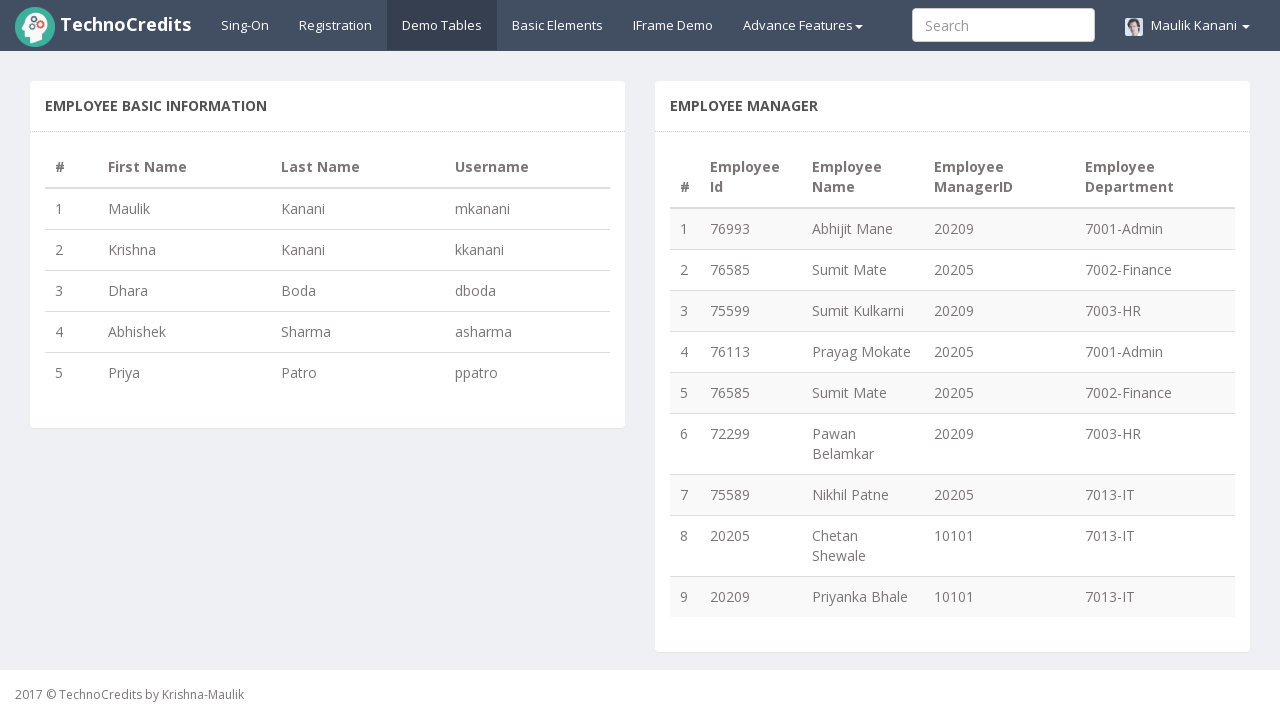

Retrieved all columns from table header - found 4 columns
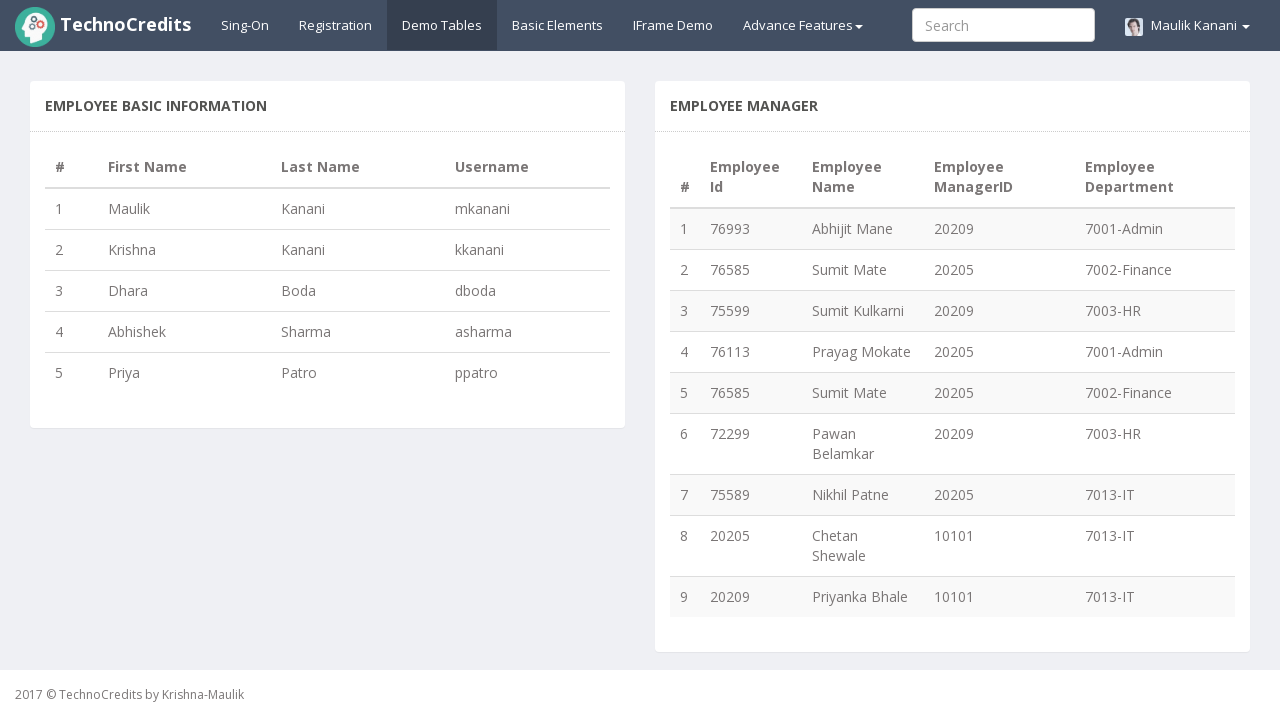

Retrieved cell data at row 1, column 1: '1'
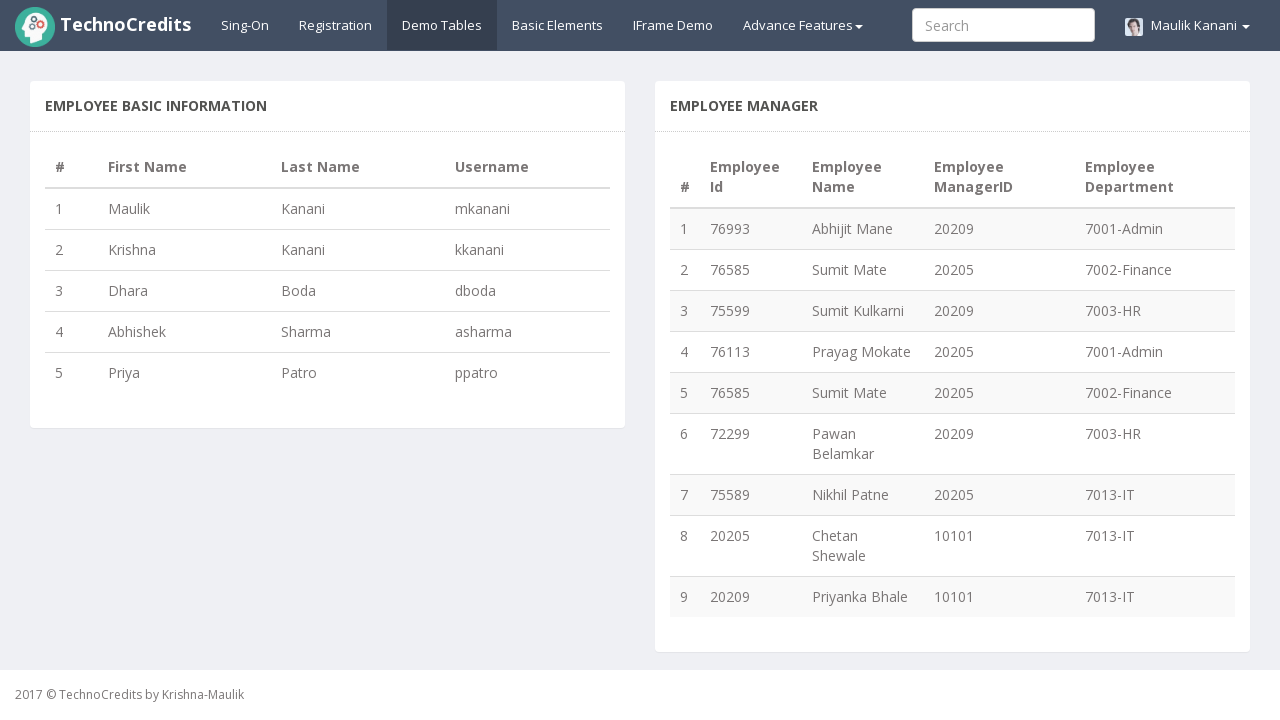

Retrieved cell data at row 1, column 2: 'Maulik'
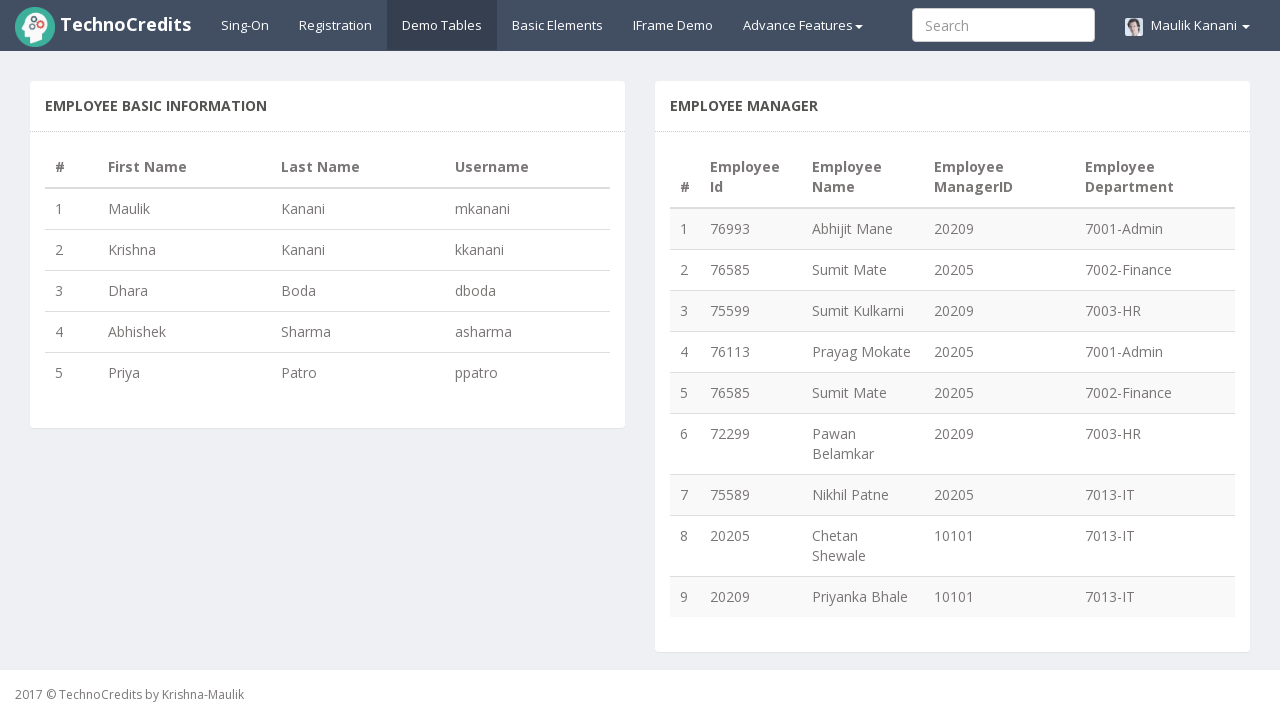

Retrieved cell data at row 1, column 3: 'Kanani'
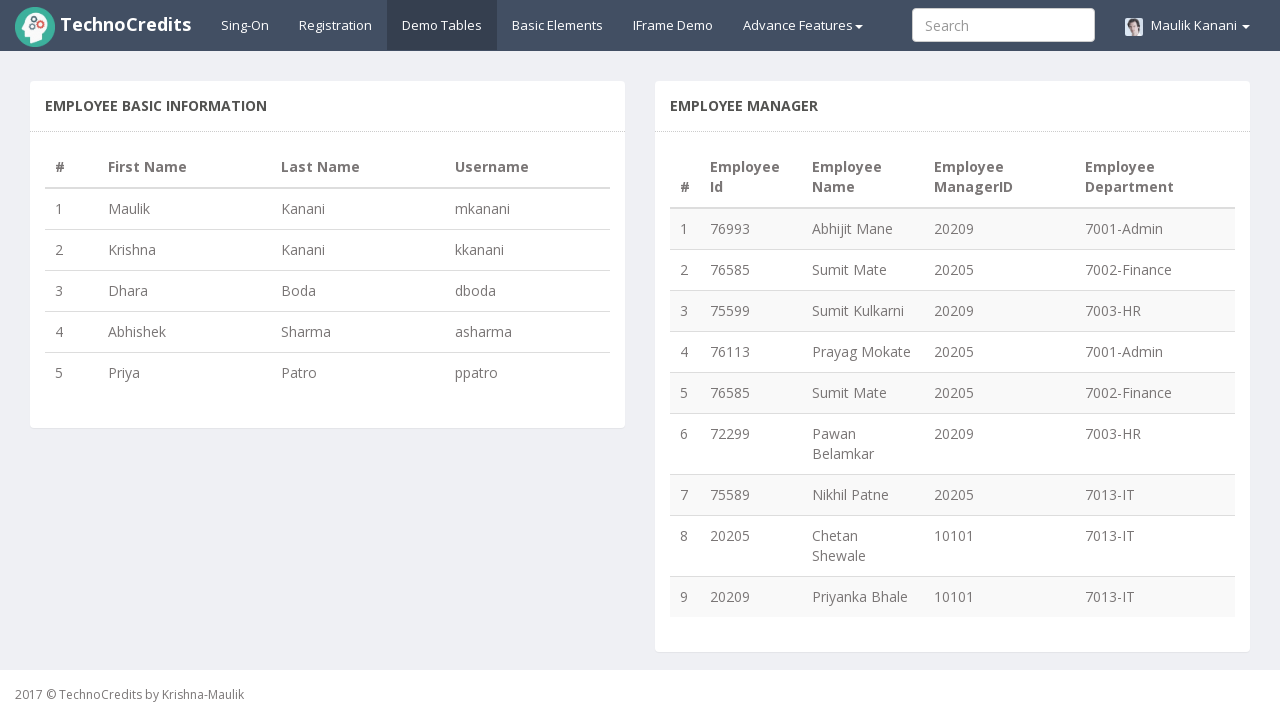

Retrieved cell data at row 1, column 4: 'mkanani'
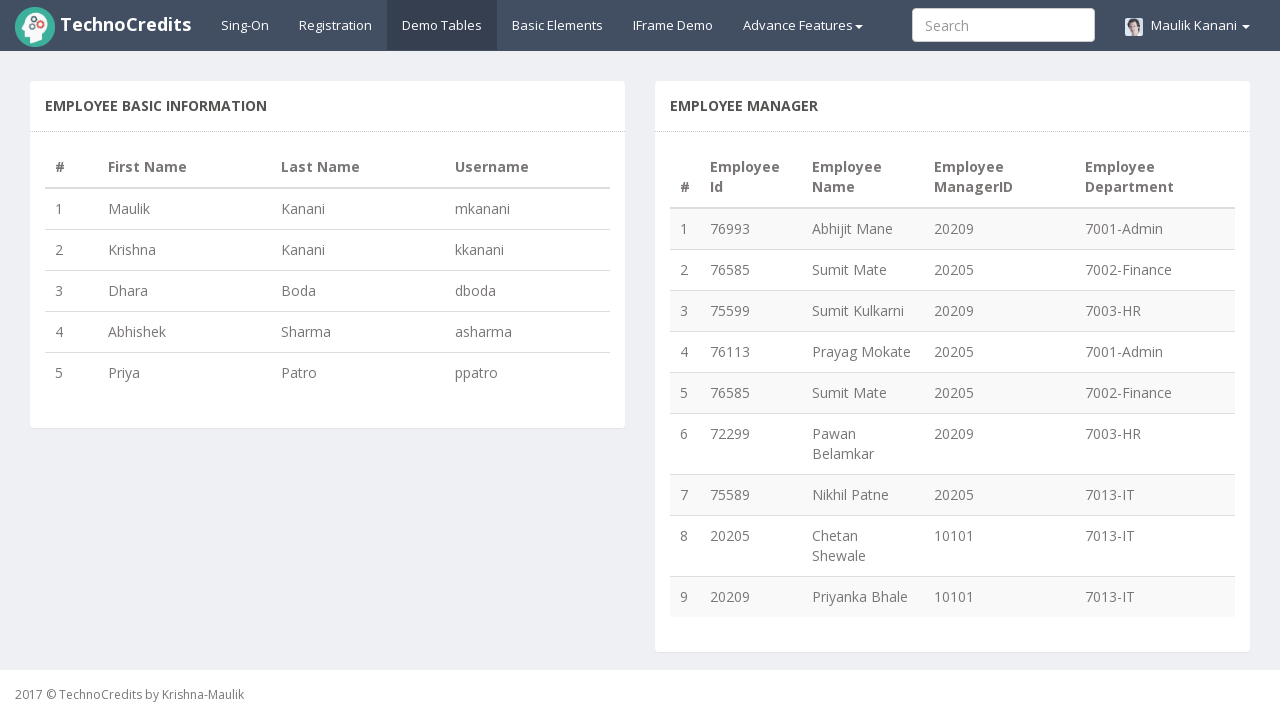

Retrieved cell data at row 2, column 1: '2'
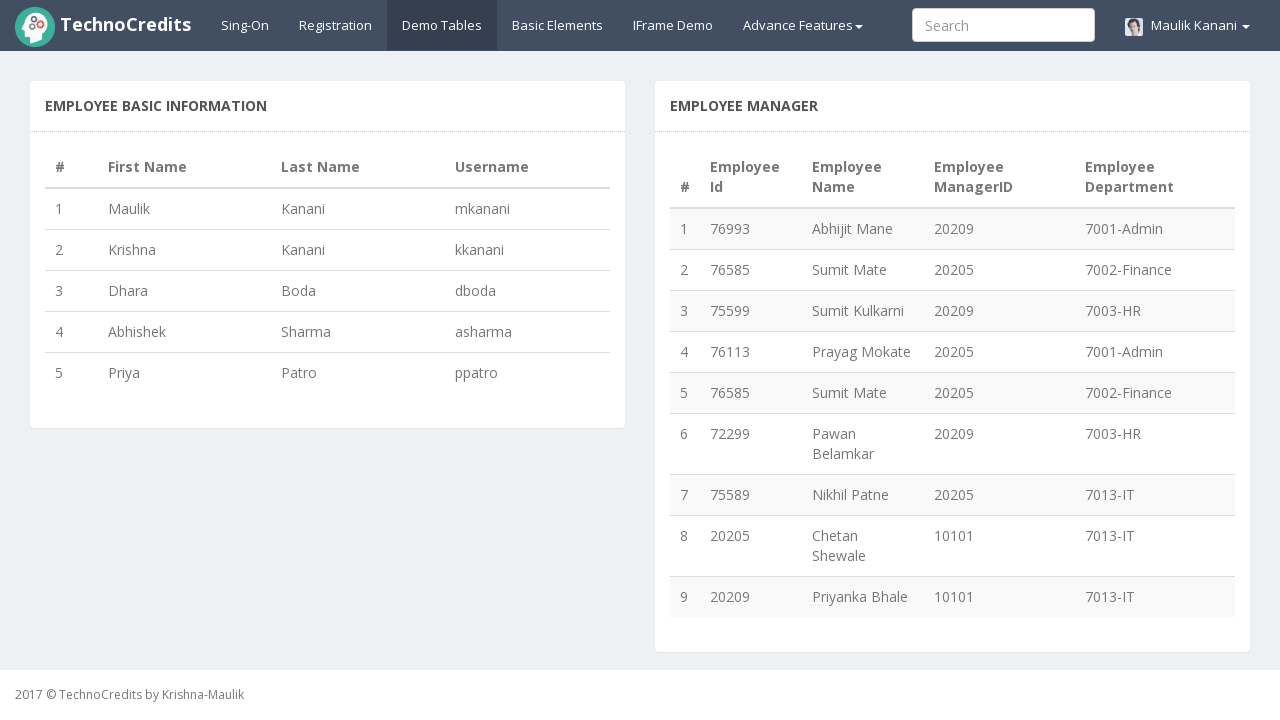

Retrieved cell data at row 2, column 2: 'Krishna'
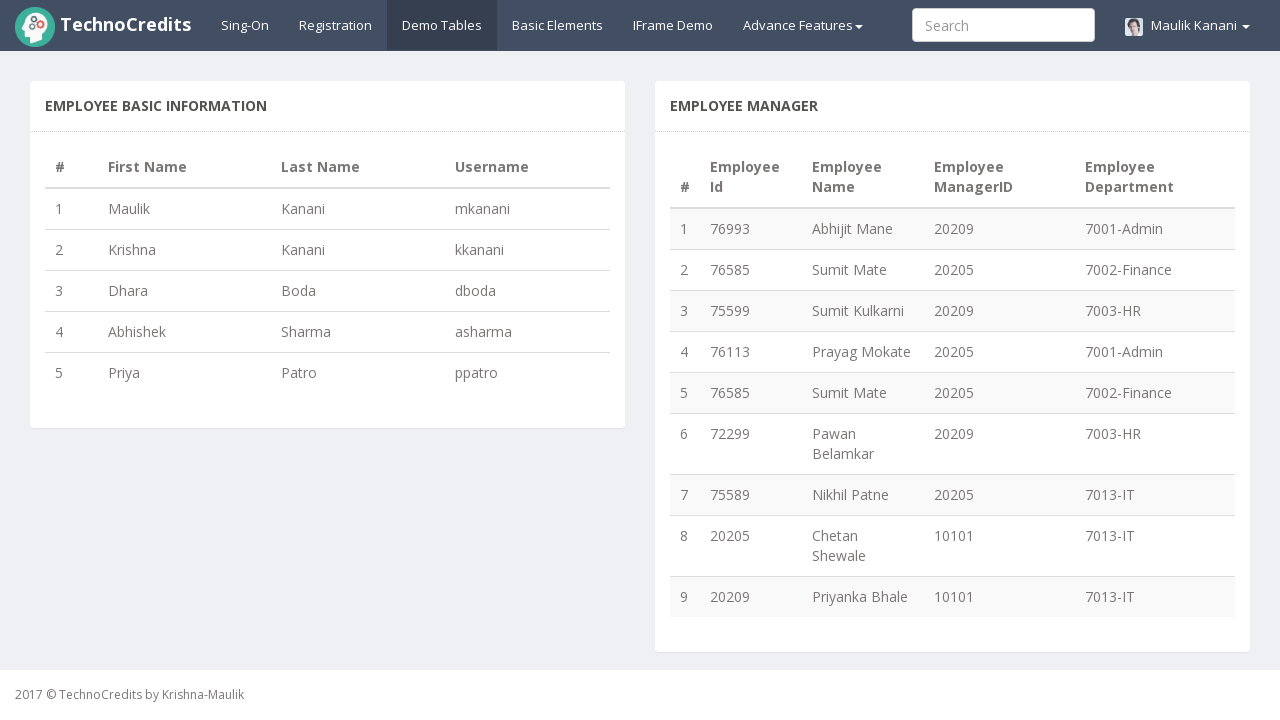

Retrieved cell data at row 2, column 3: 'Kanani'
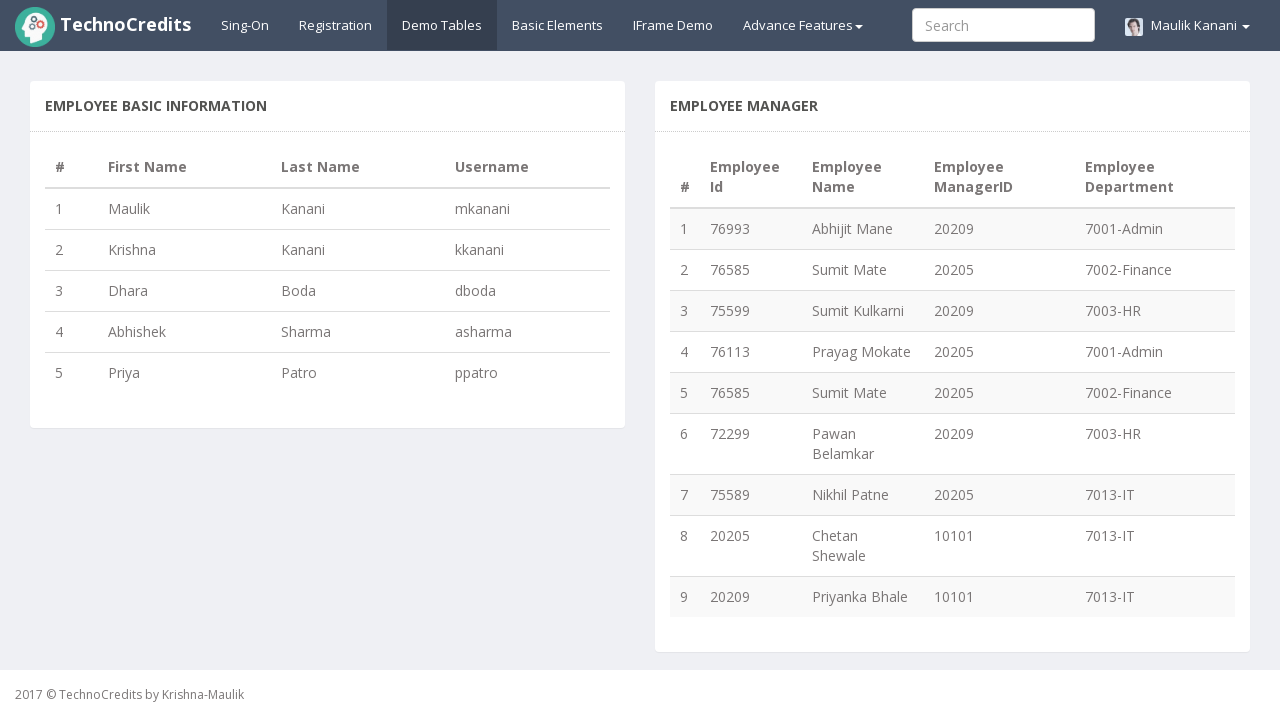

Retrieved cell data at row 2, column 4: 'kkanani'
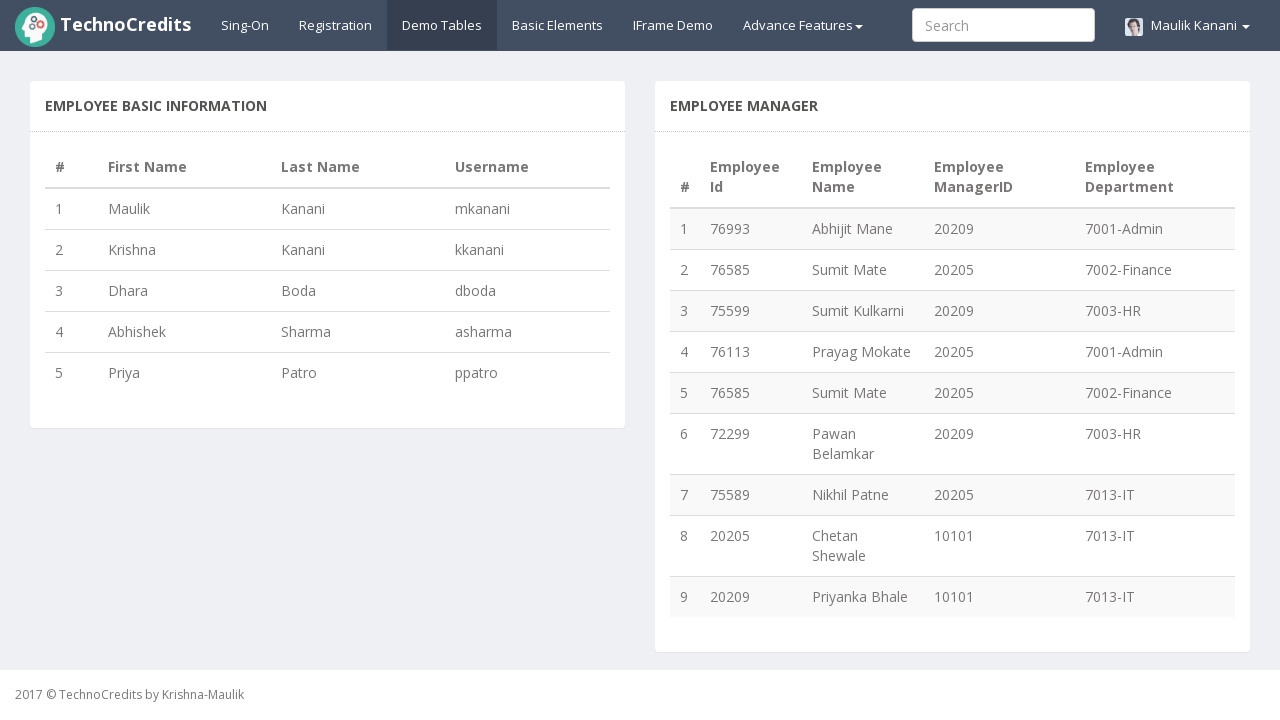

Retrieved cell data at row 3, column 1: '3'
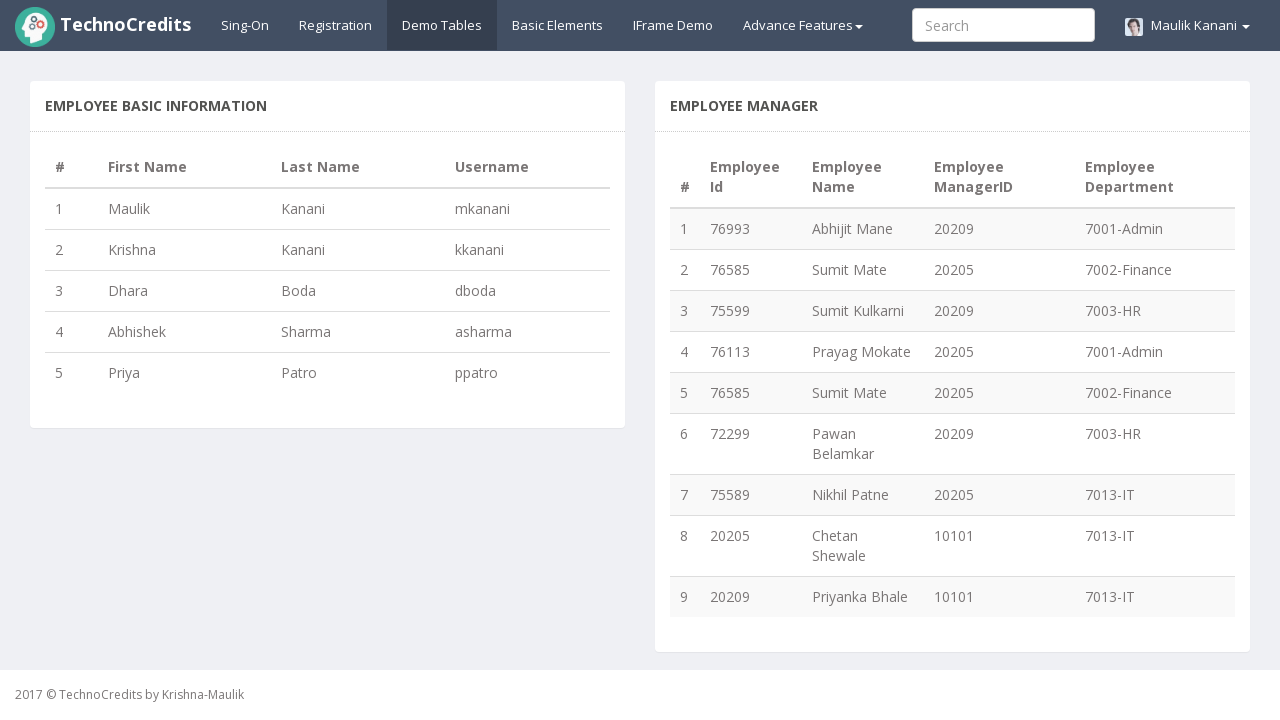

Retrieved cell data at row 3, column 2: 'Dhara'
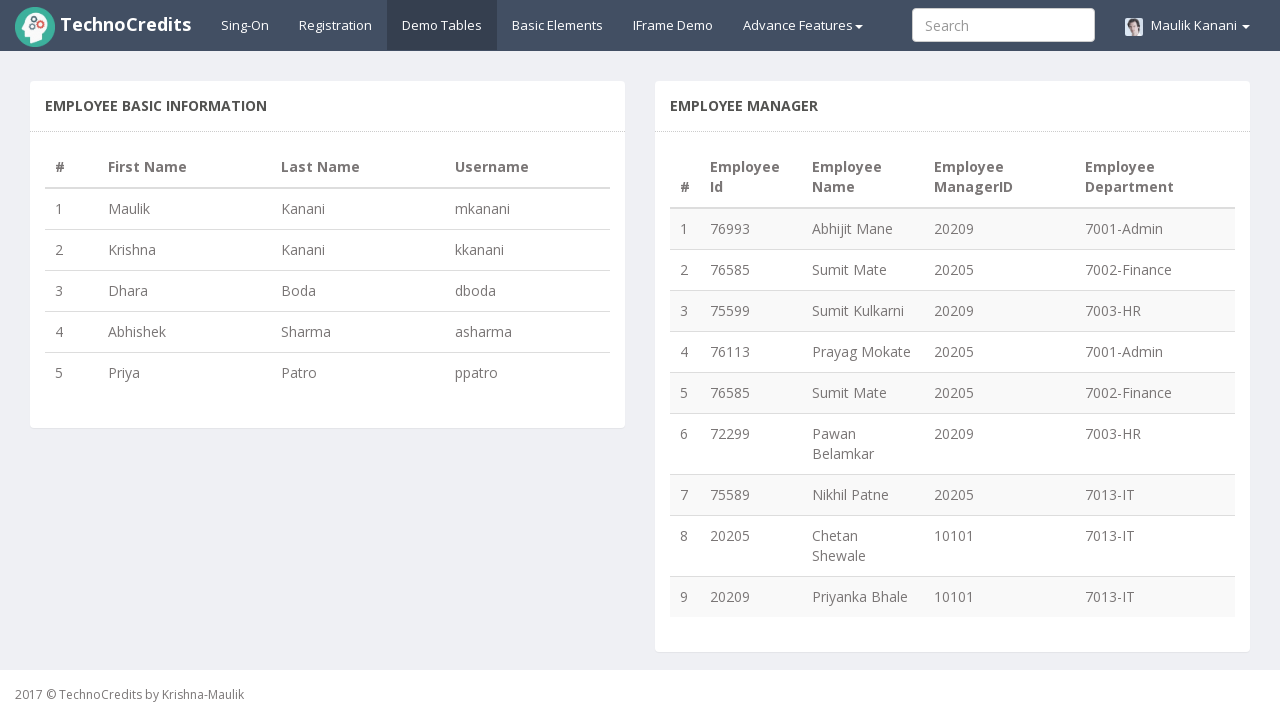

Retrieved cell data at row 3, column 3: 'Boda'
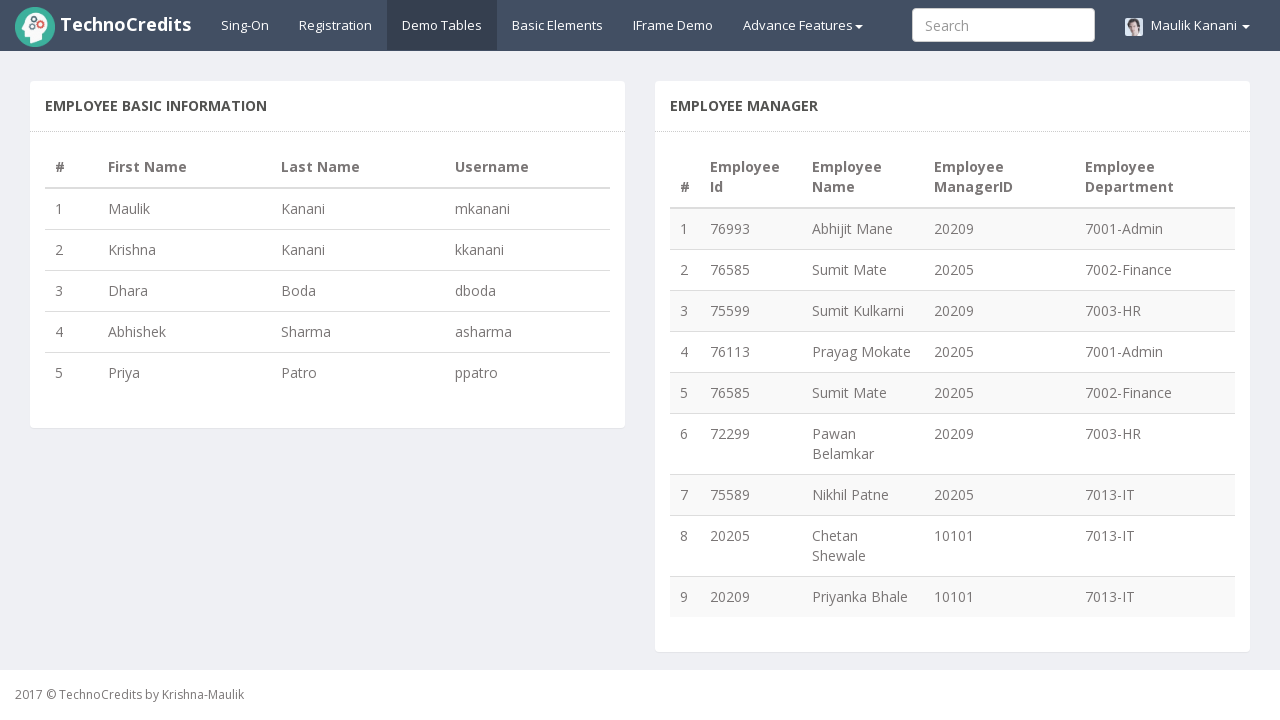

Retrieved cell data at row 3, column 4: 'dboda'
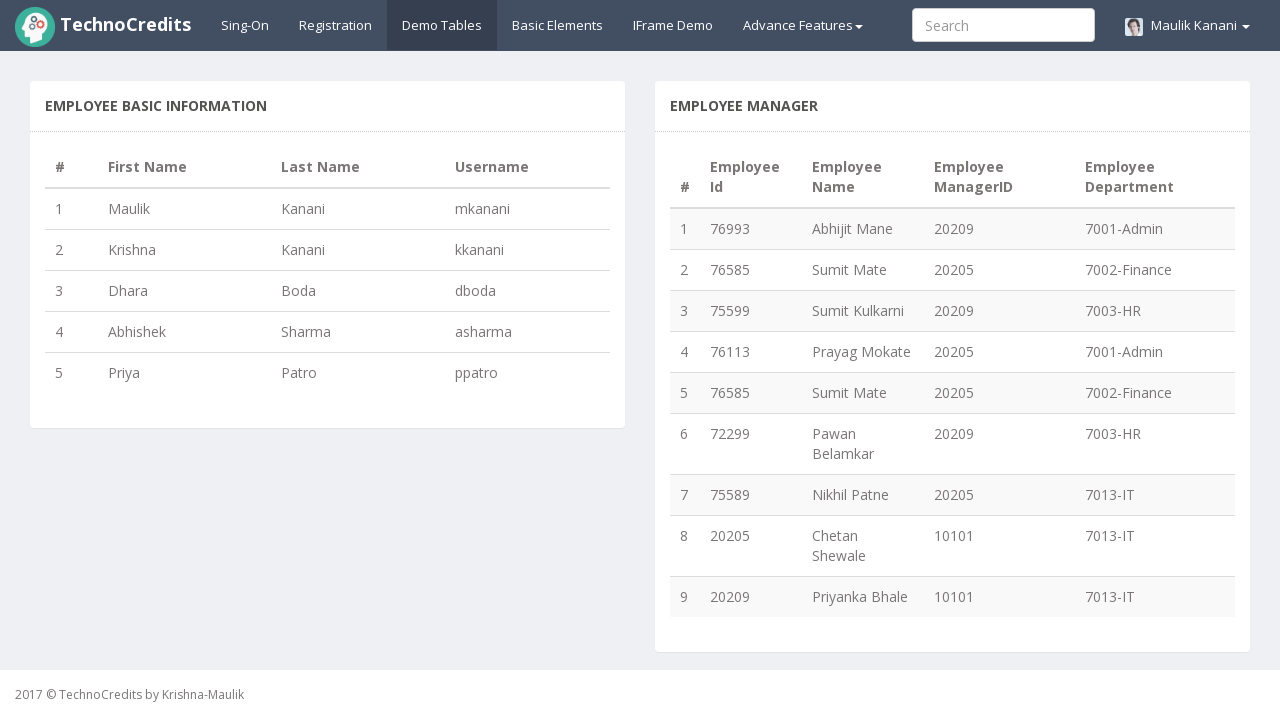

Retrieved cell data at row 4, column 1: '4'
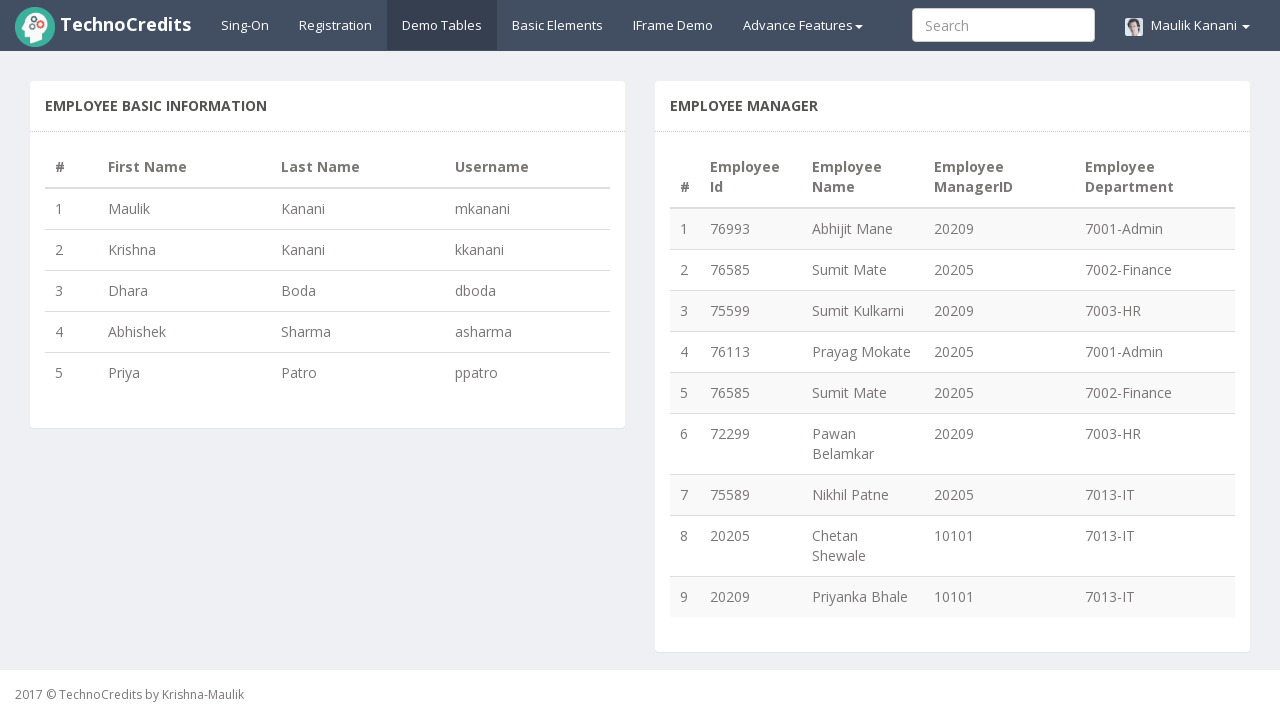

Retrieved cell data at row 4, column 2: 'Abhishek'
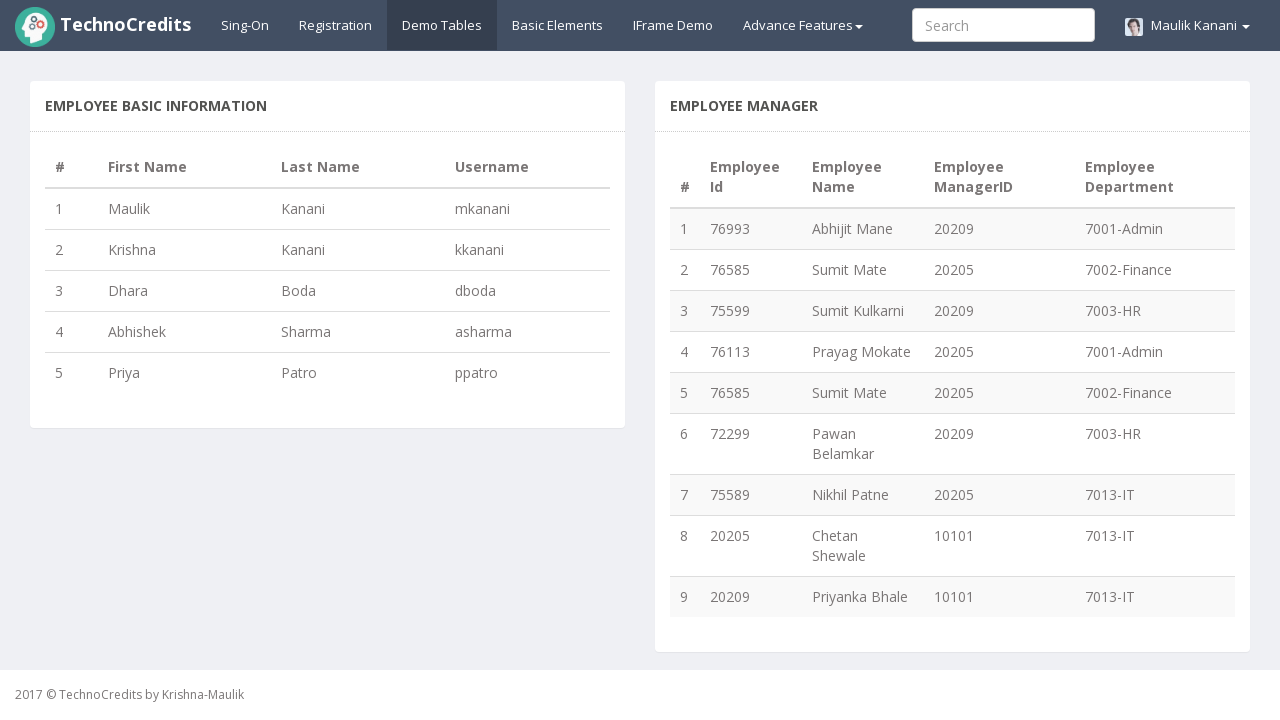

Retrieved cell data at row 4, column 3: 'Sharma'
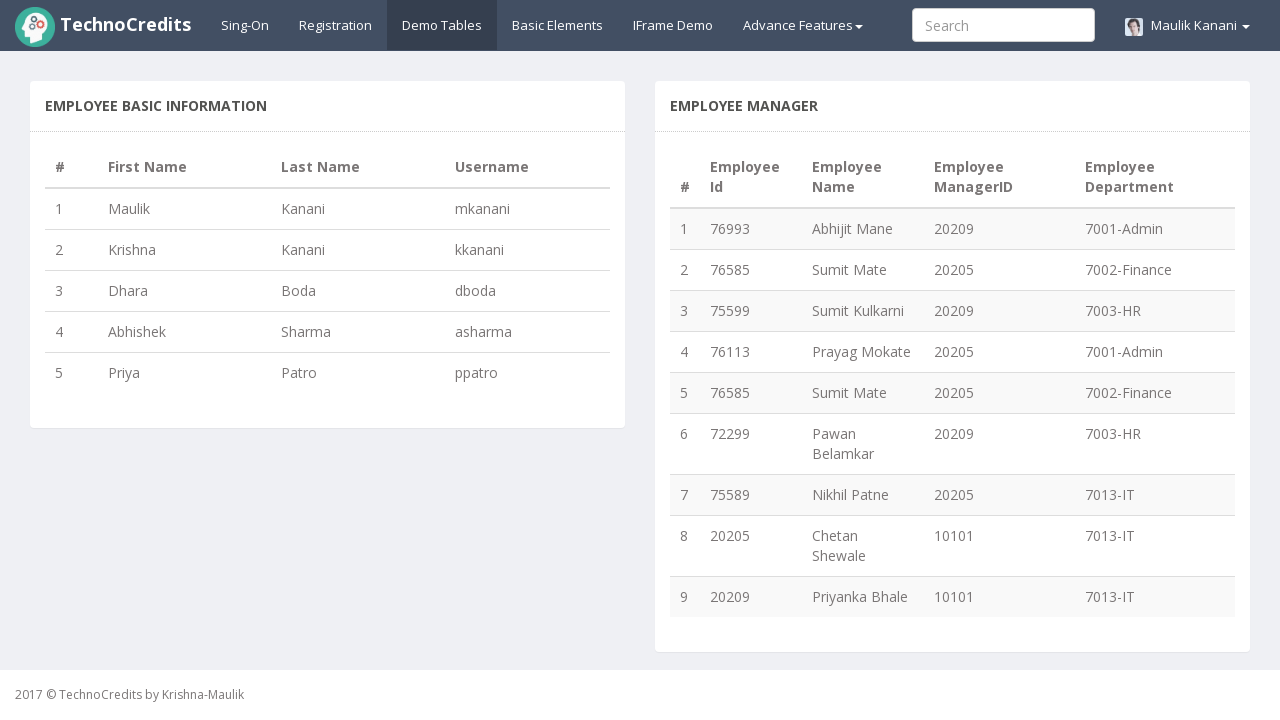

Retrieved cell data at row 4, column 4: 'asharma'
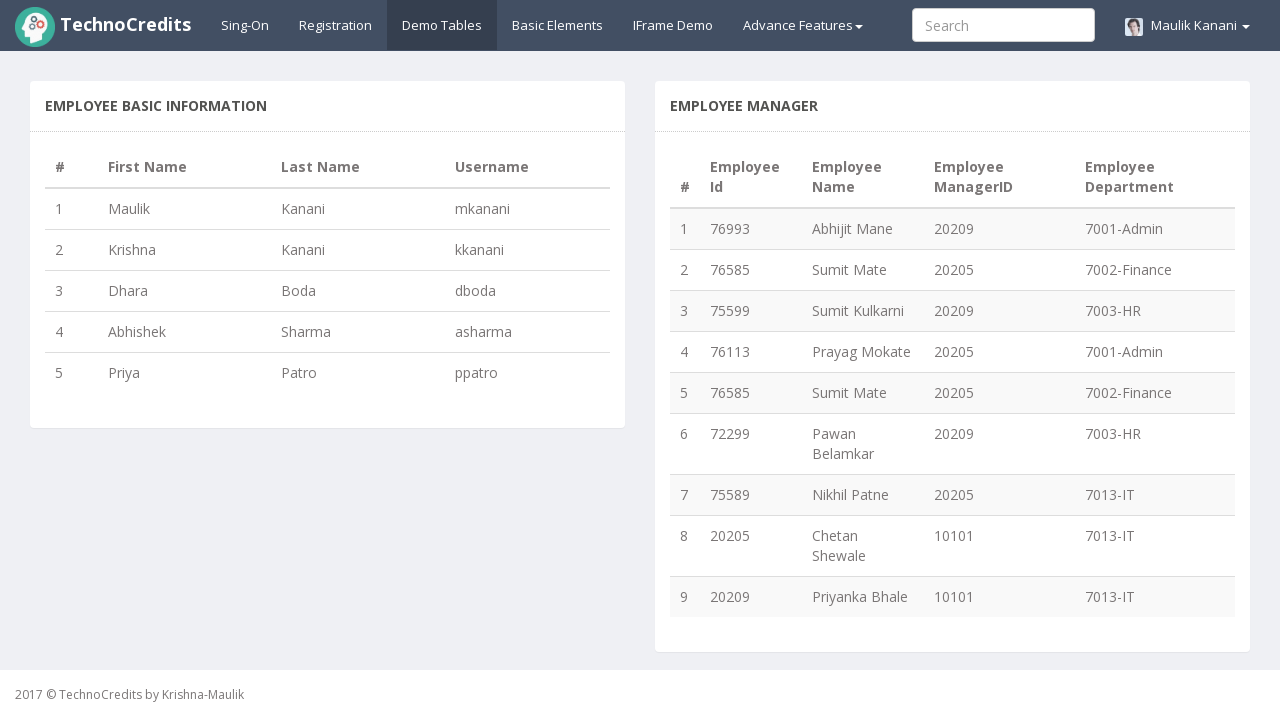

Retrieved cell data at row 5, column 1: '5'
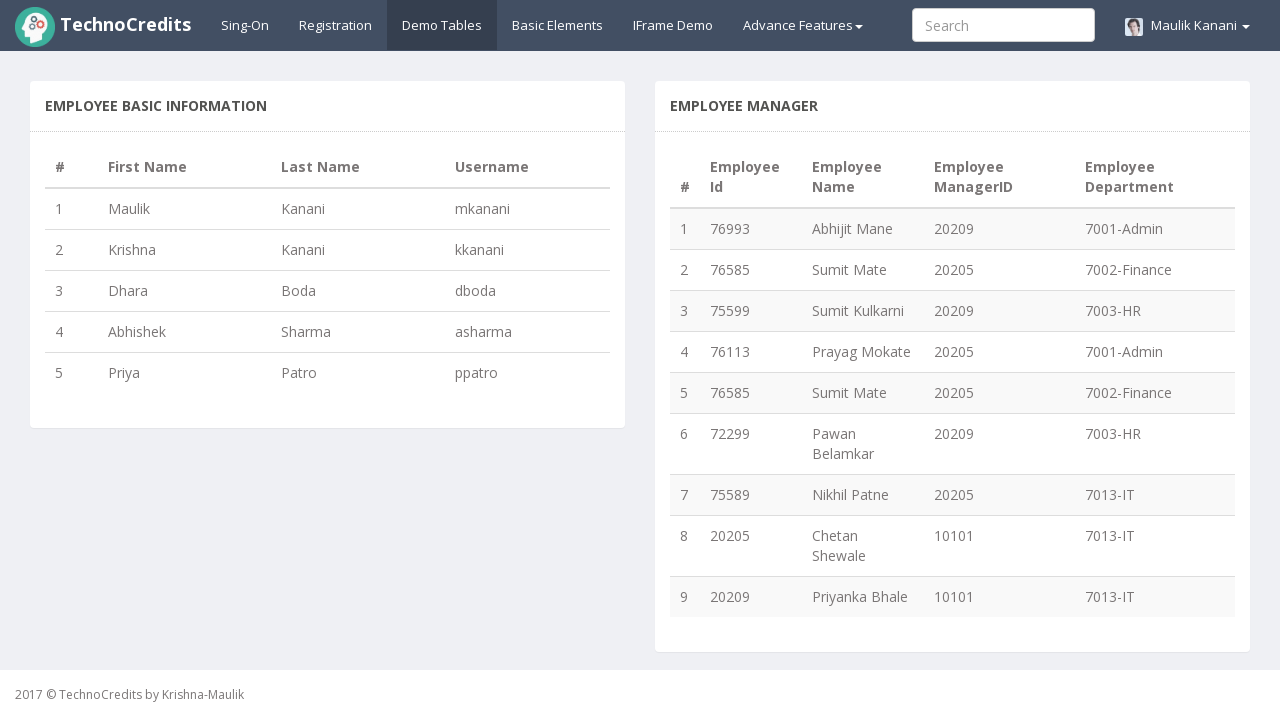

Retrieved cell data at row 5, column 2: 'Priya'
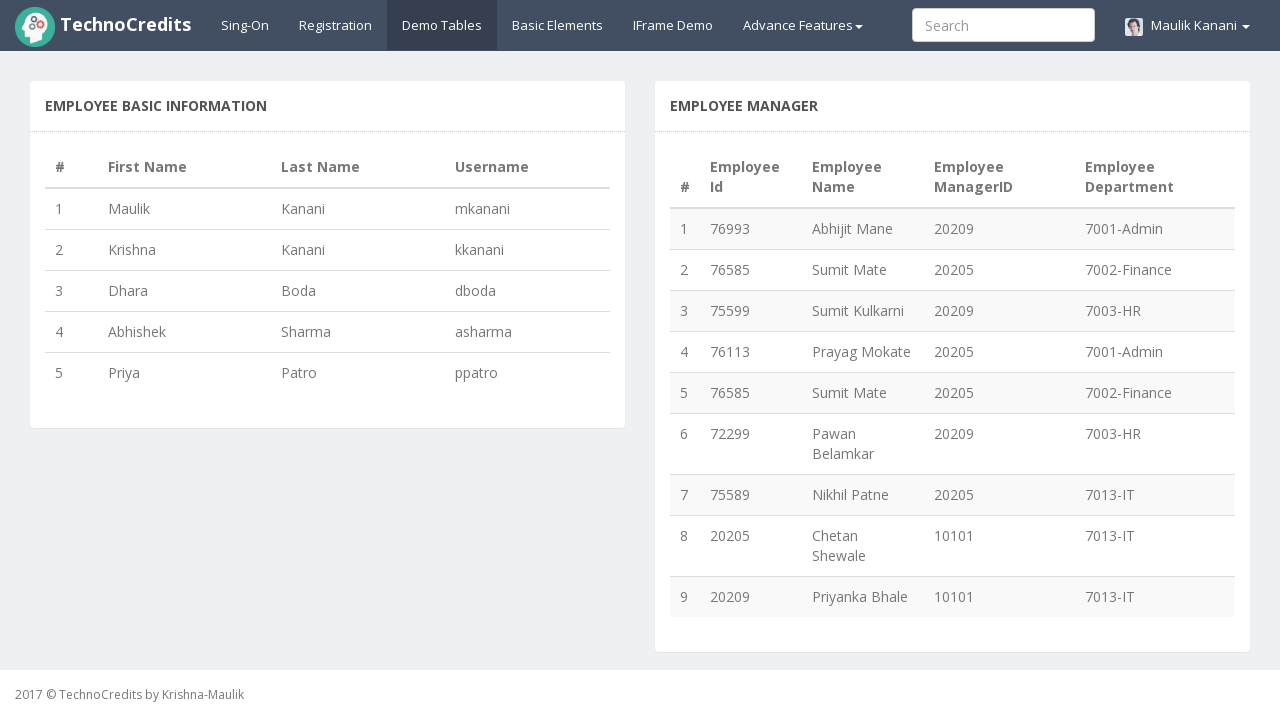

Retrieved cell data at row 5, column 3: 'Patro'
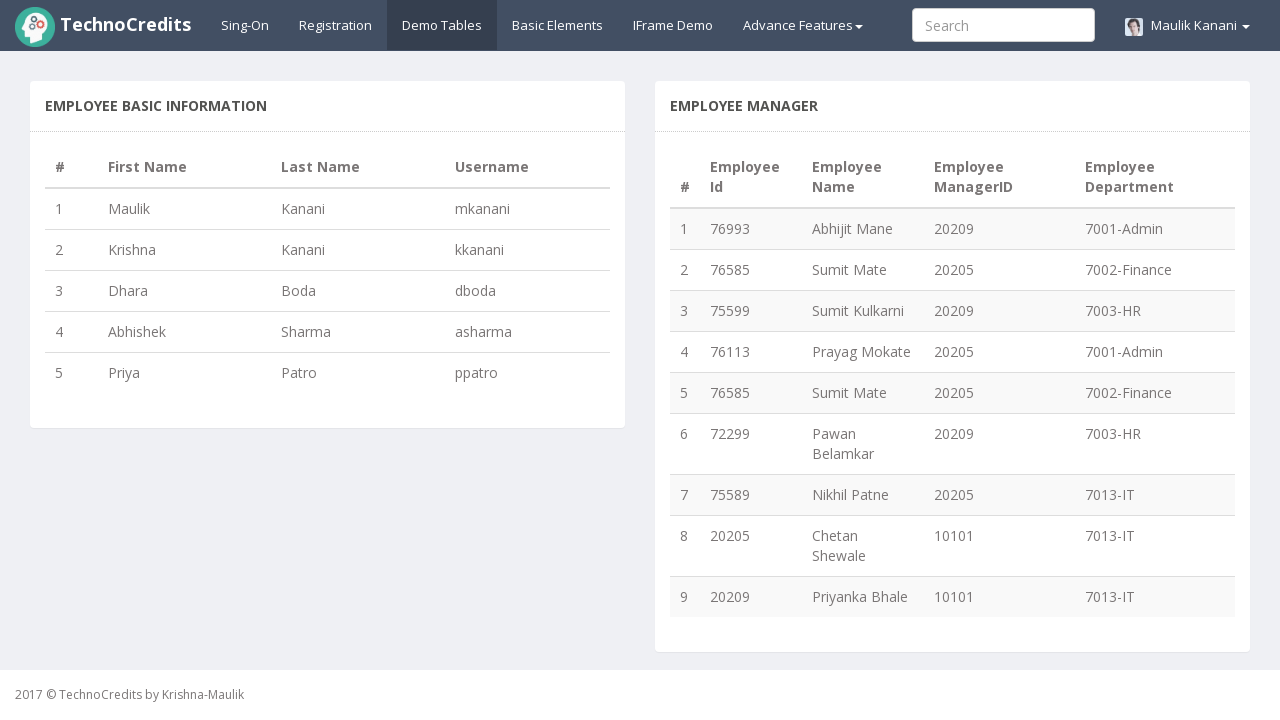

Retrieved cell data at row 5, column 4: 'ppatro'
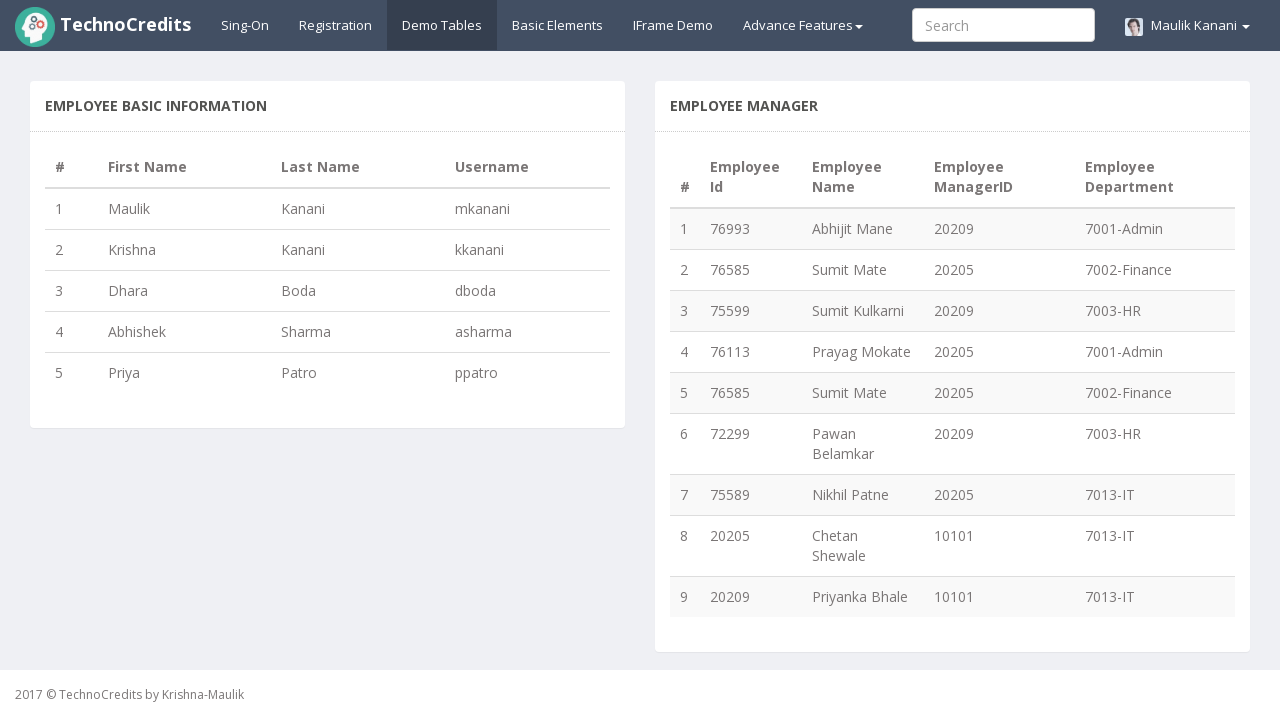

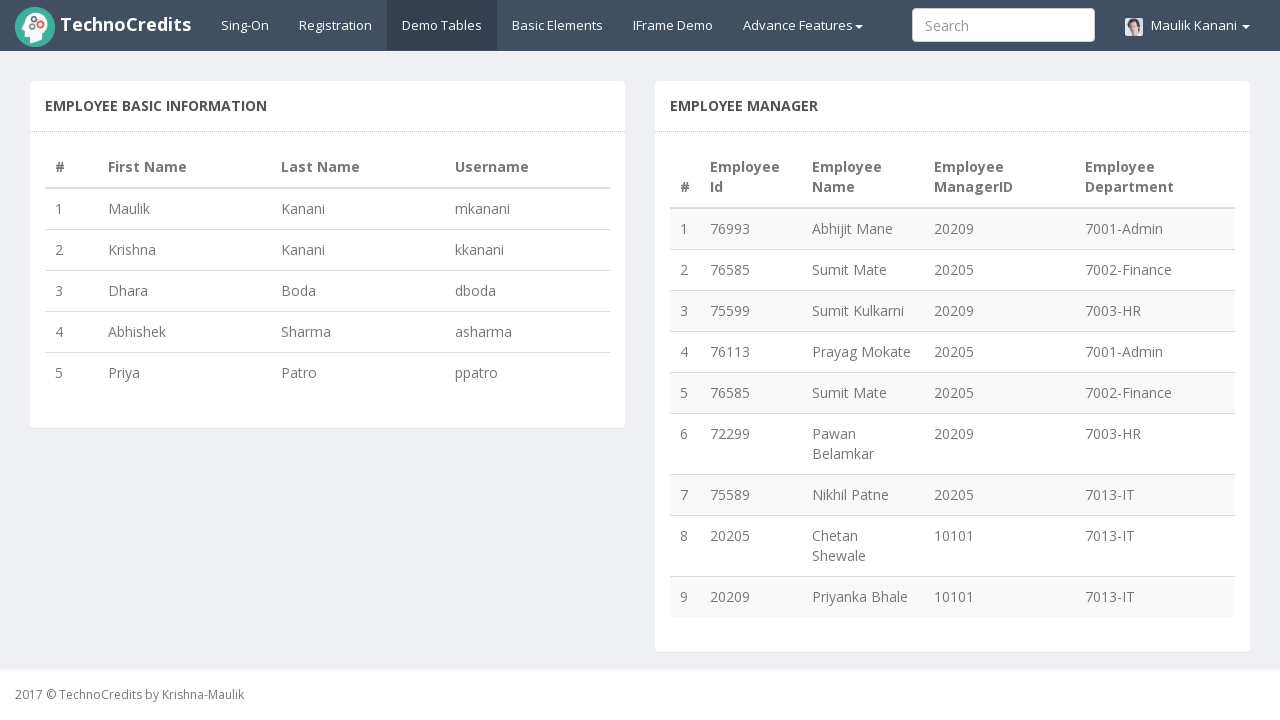